Tests a math challenge form by extracting a value from an element attribute, calculating the logarithm of the absolute value of 12 times the sine of that value, entering the answer, checking a checkbox, selecting a radio button, and submitting the form.

Starting URL: http://suninjuly.github.io/get_attribute.html

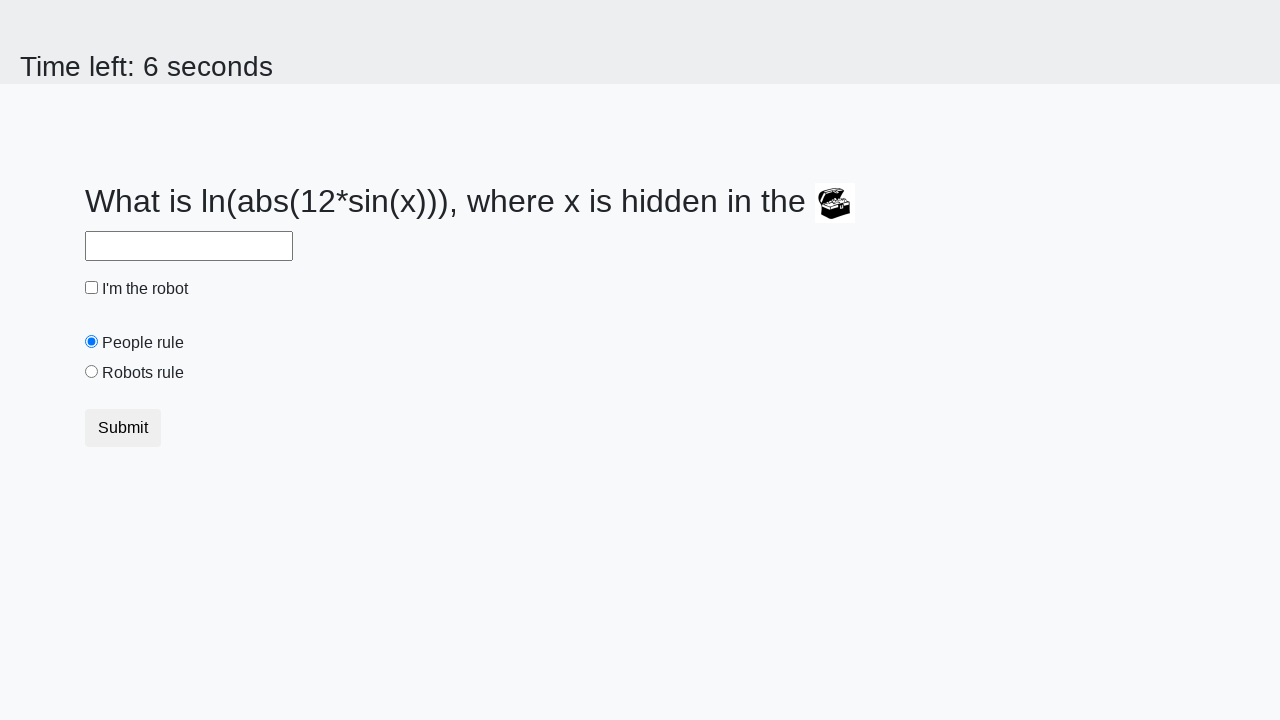

Located treasure element
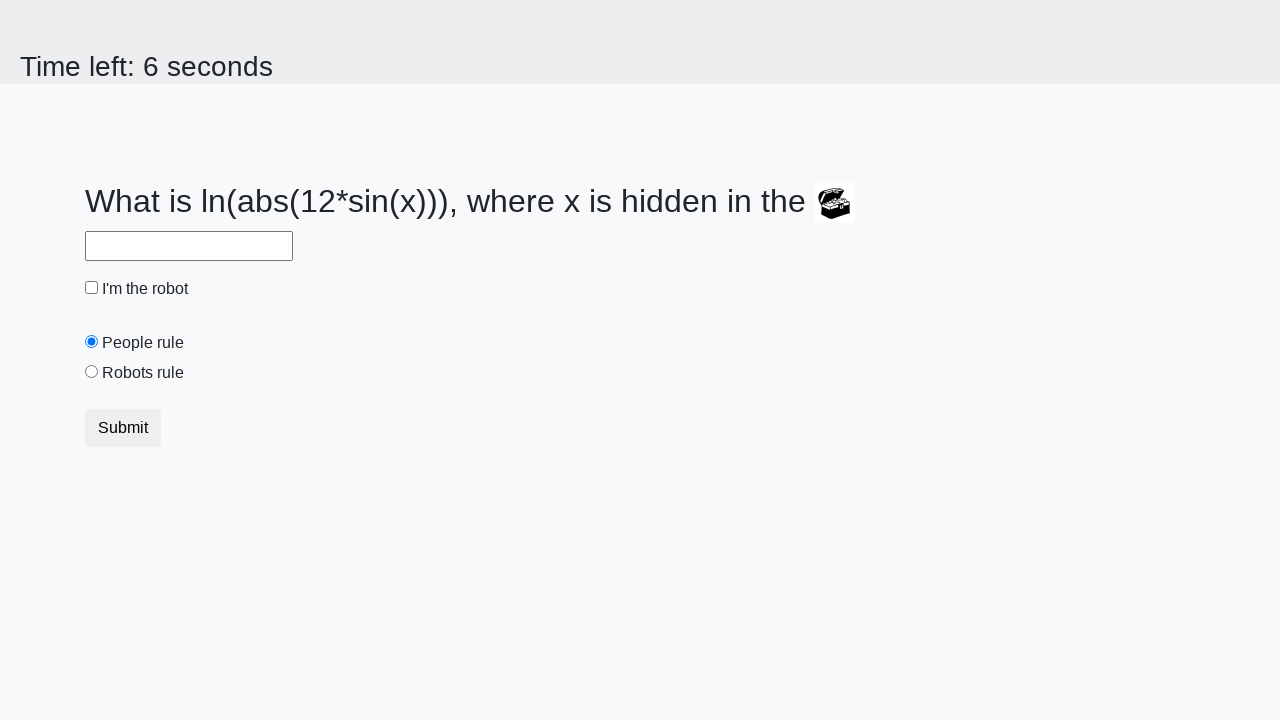

Extracted valuex attribute from treasure element
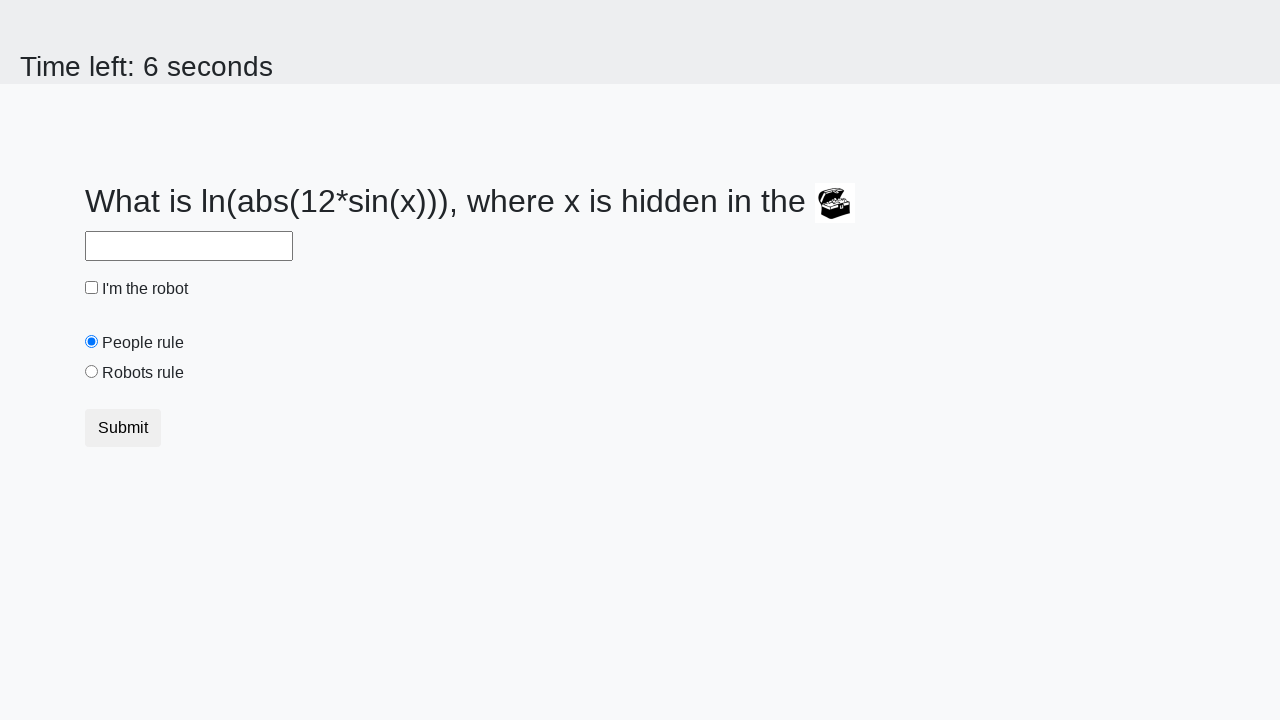

Calculated logarithm of absolute value of 12 times sine of 924, result: 1.4722581511610835
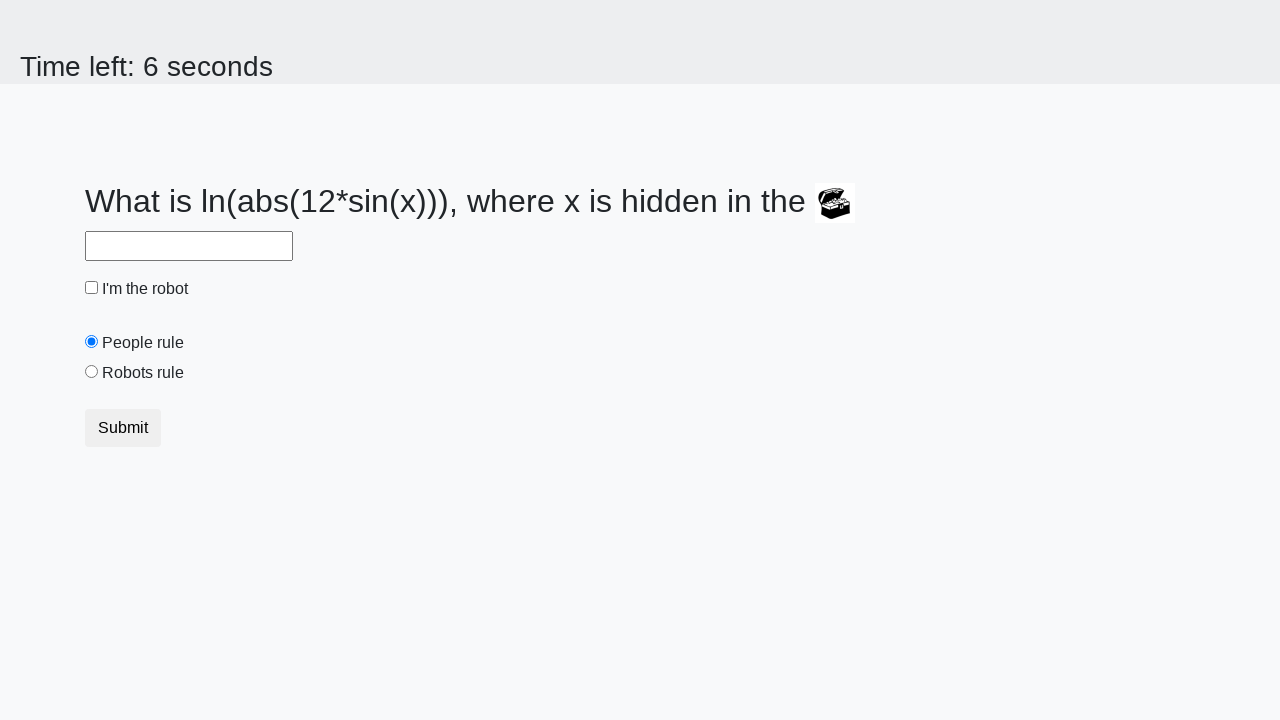

Filled answer field with calculated value 1.4722581511610835 on #answer
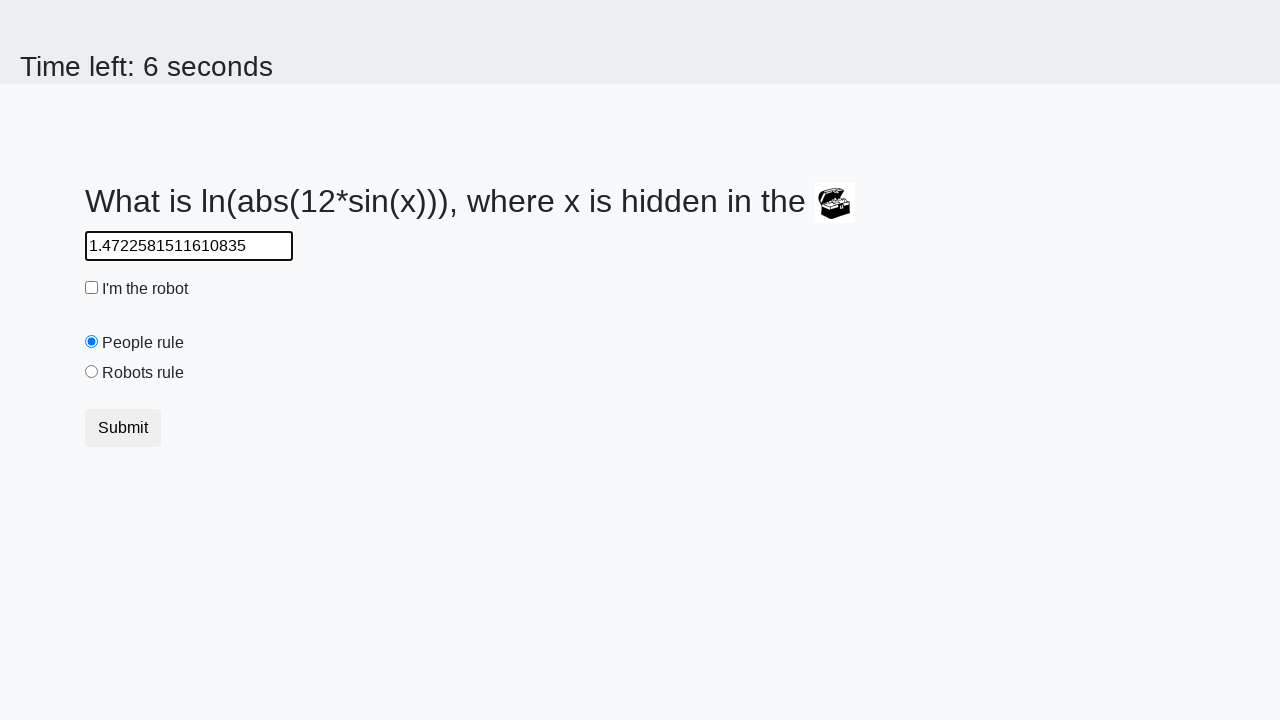

Clicked robot checkbox at (92, 288) on #robotCheckbox
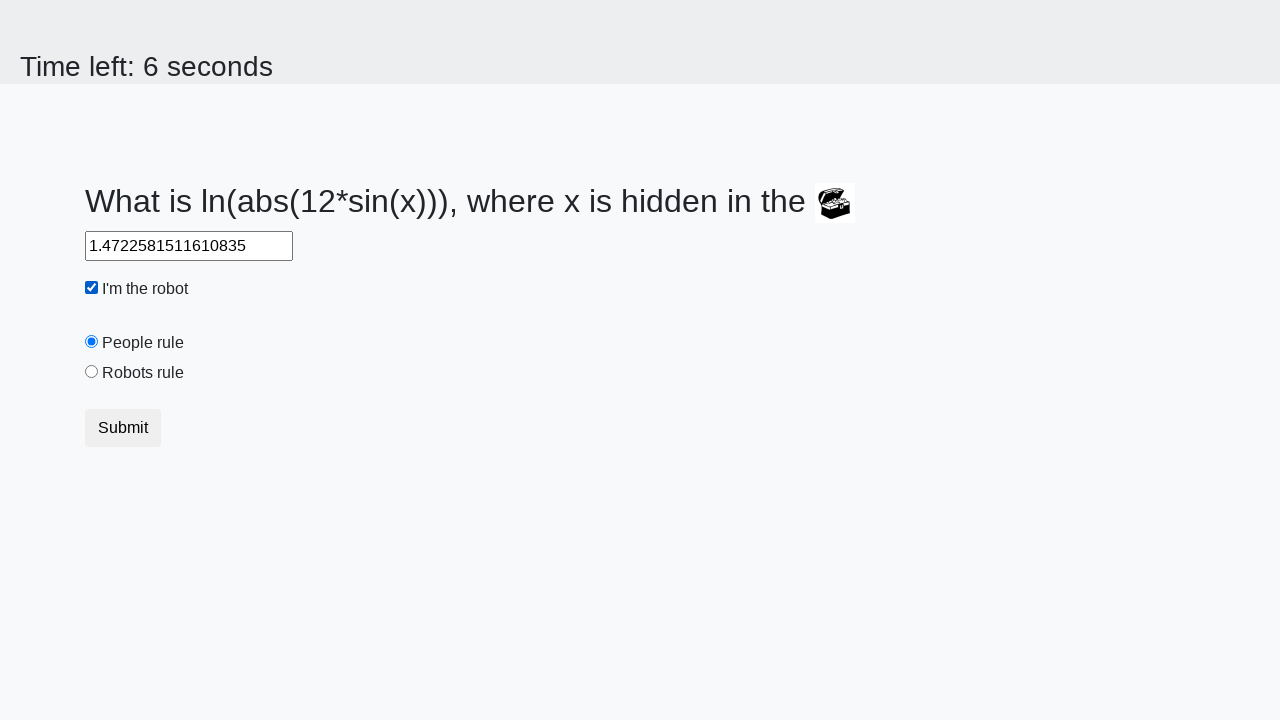

Selected robots rule radio button at (92, 372) on #robotsRule
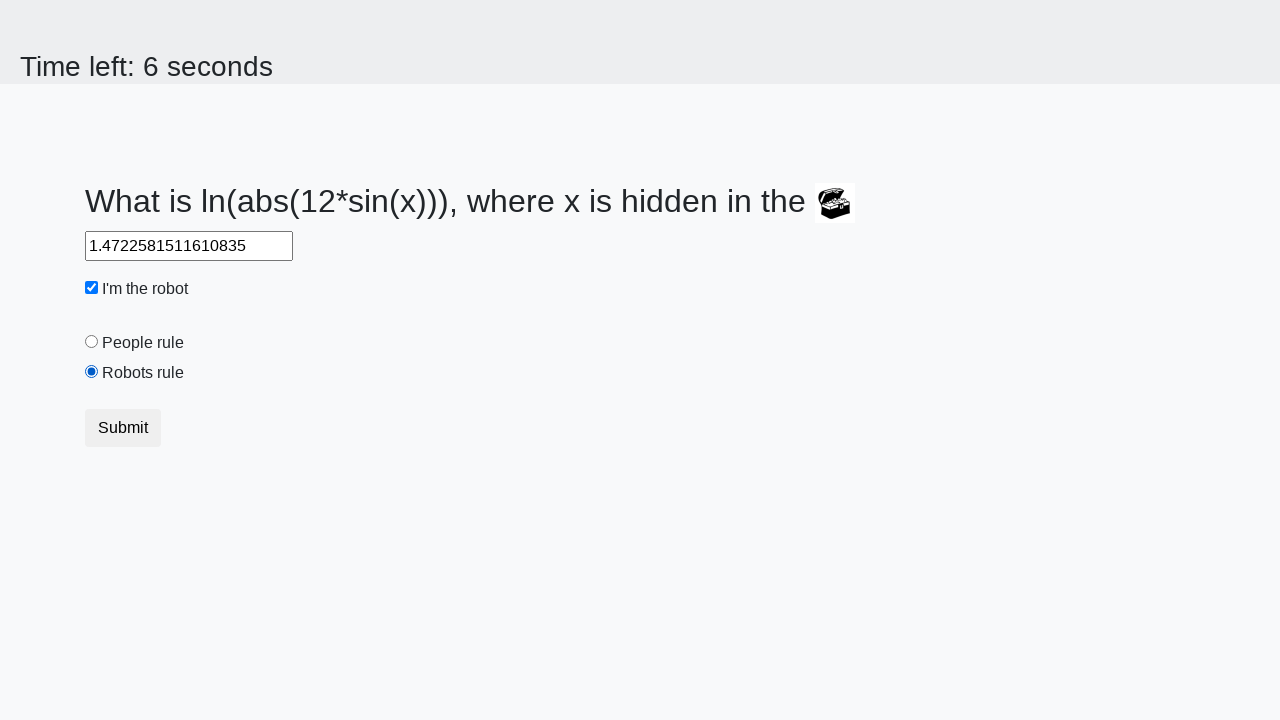

Clicked submit button to complete form at (123, 428) on .btn
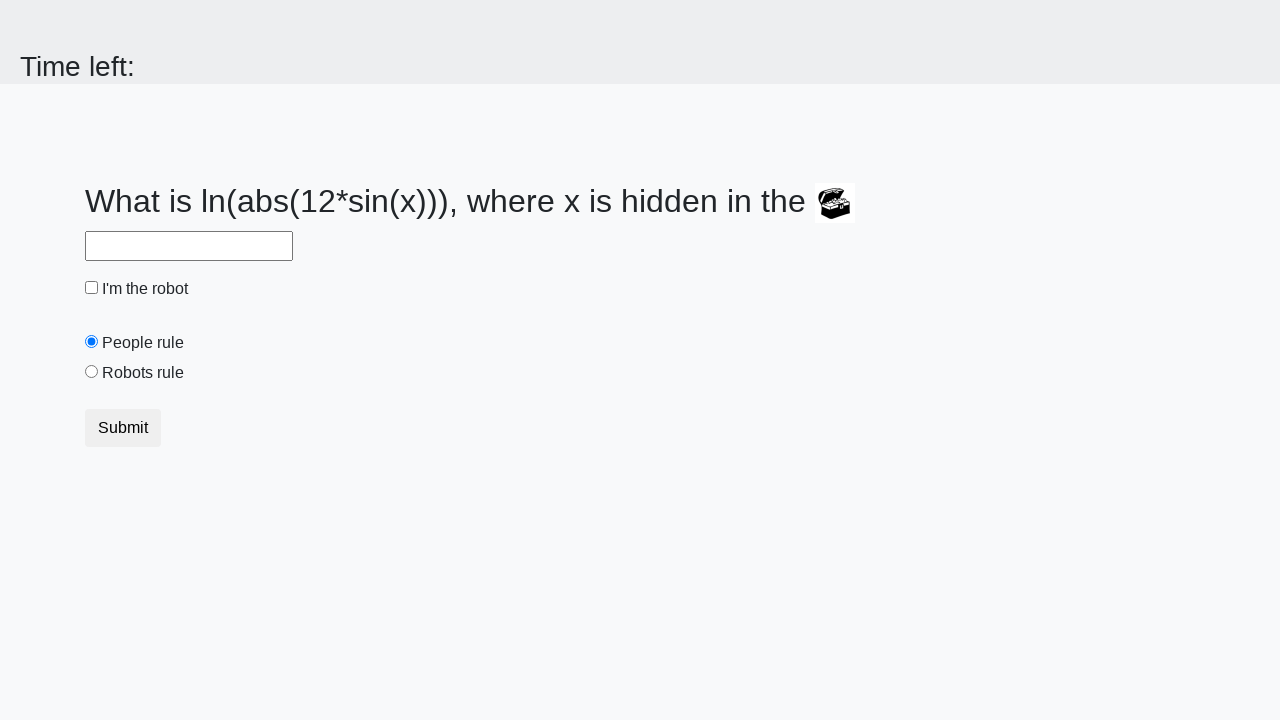

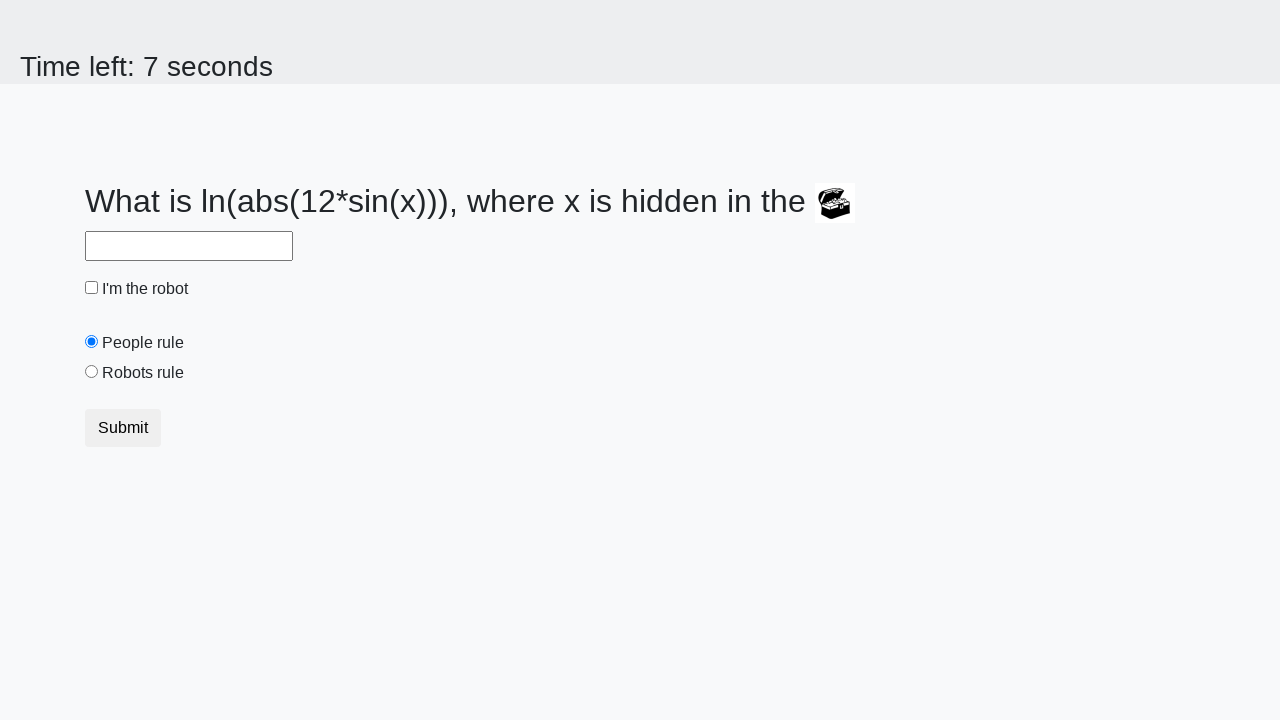